Tests that the todo counter displays the correct number of items

Starting URL: https://demo.playwright.dev/todomvc

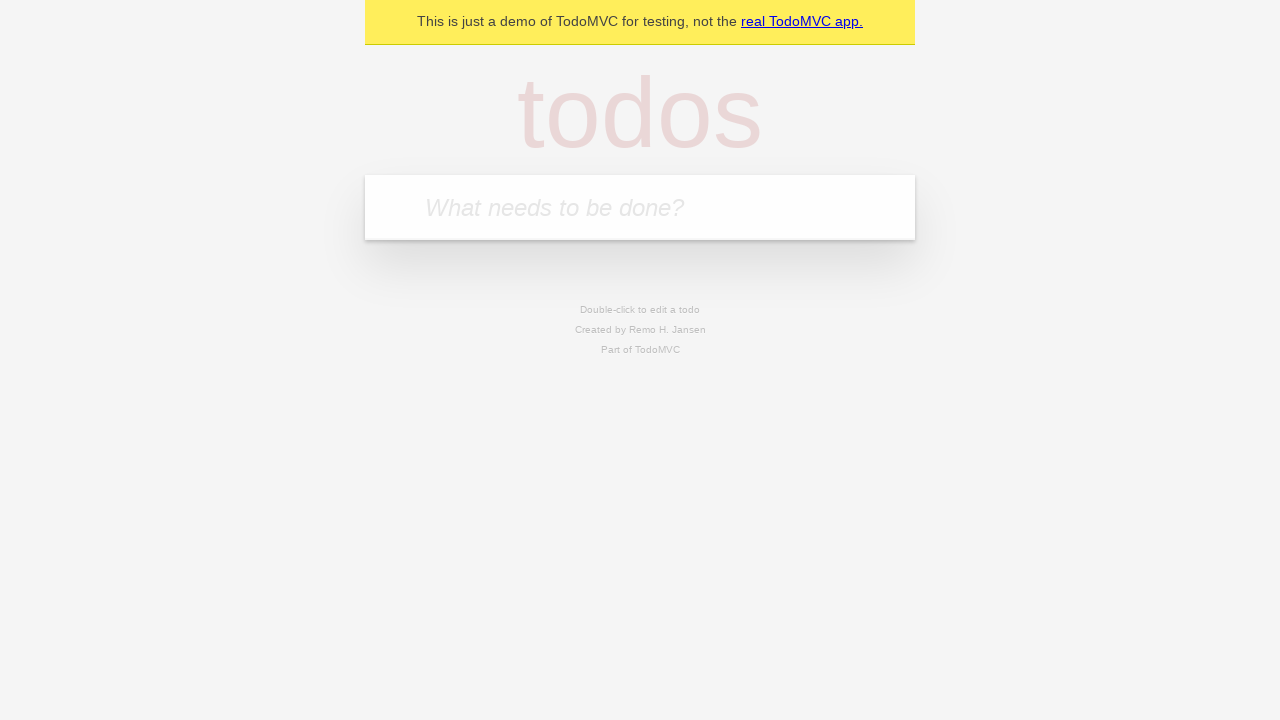

Located the todo input field
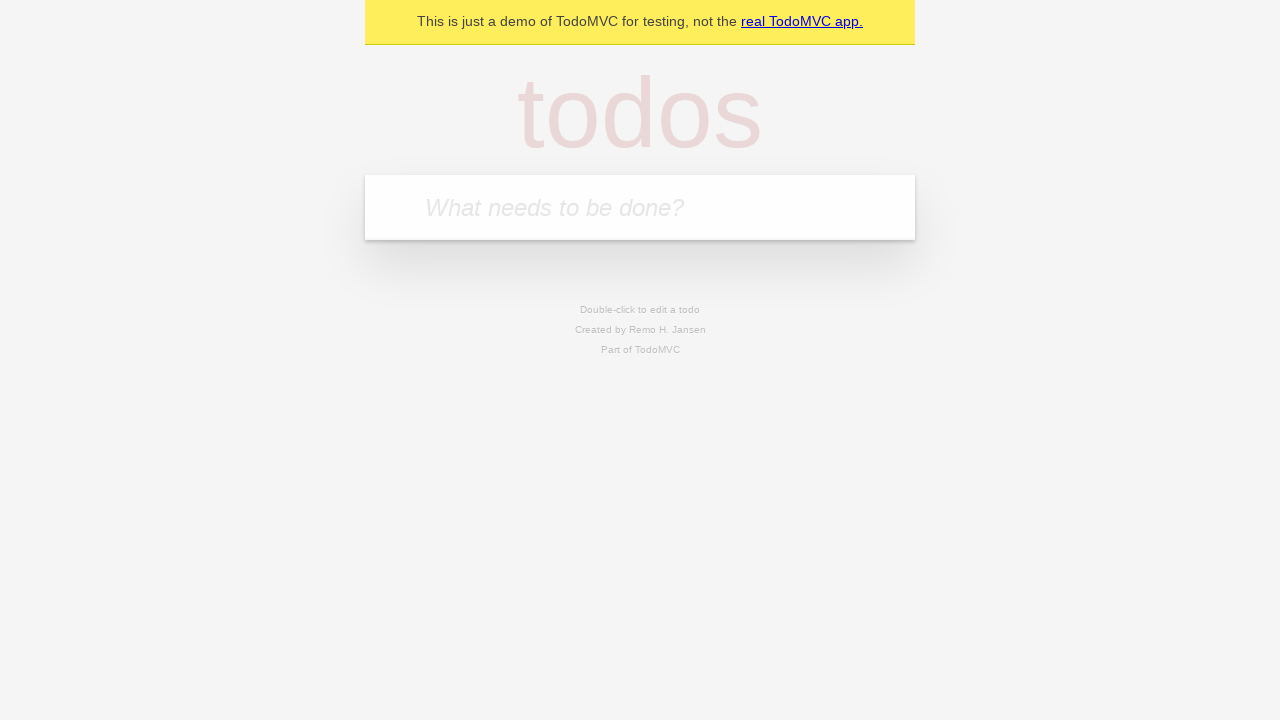

Filled todo input with 'buy some cheese' on internal:attr=[placeholder="What needs to be done?"i]
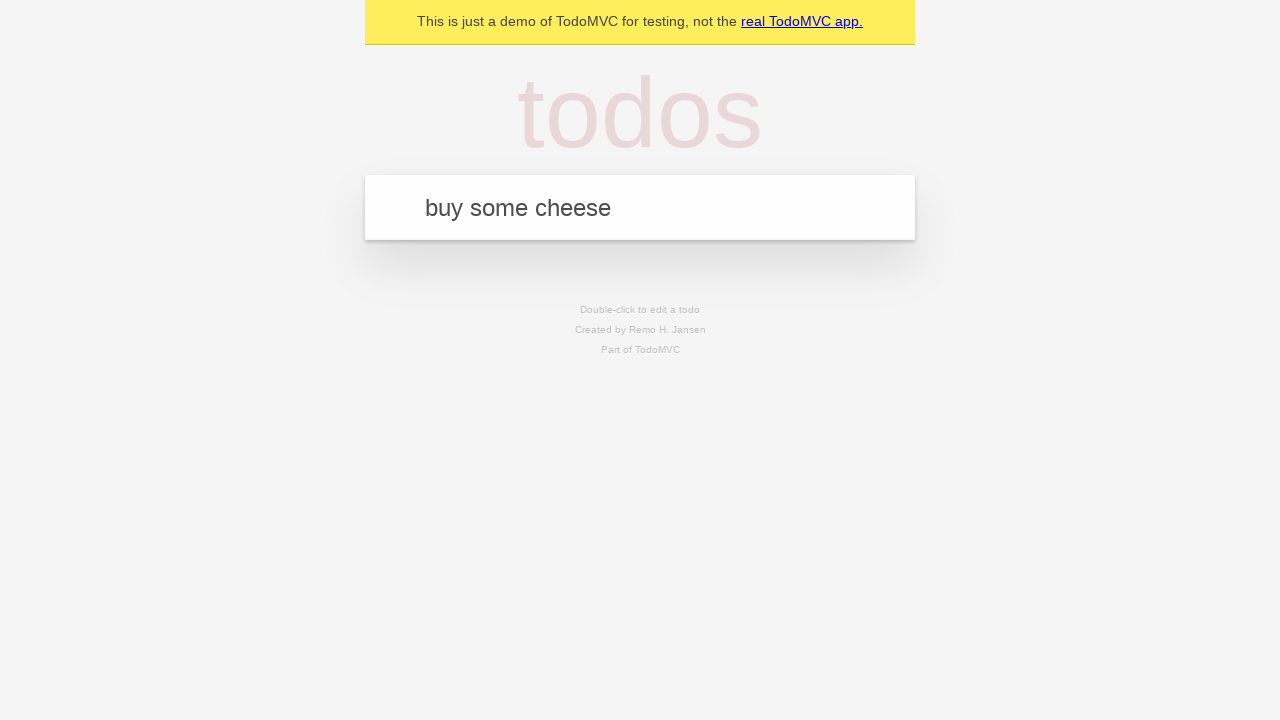

Pressed Enter to add first todo item on internal:attr=[placeholder="What needs to be done?"i]
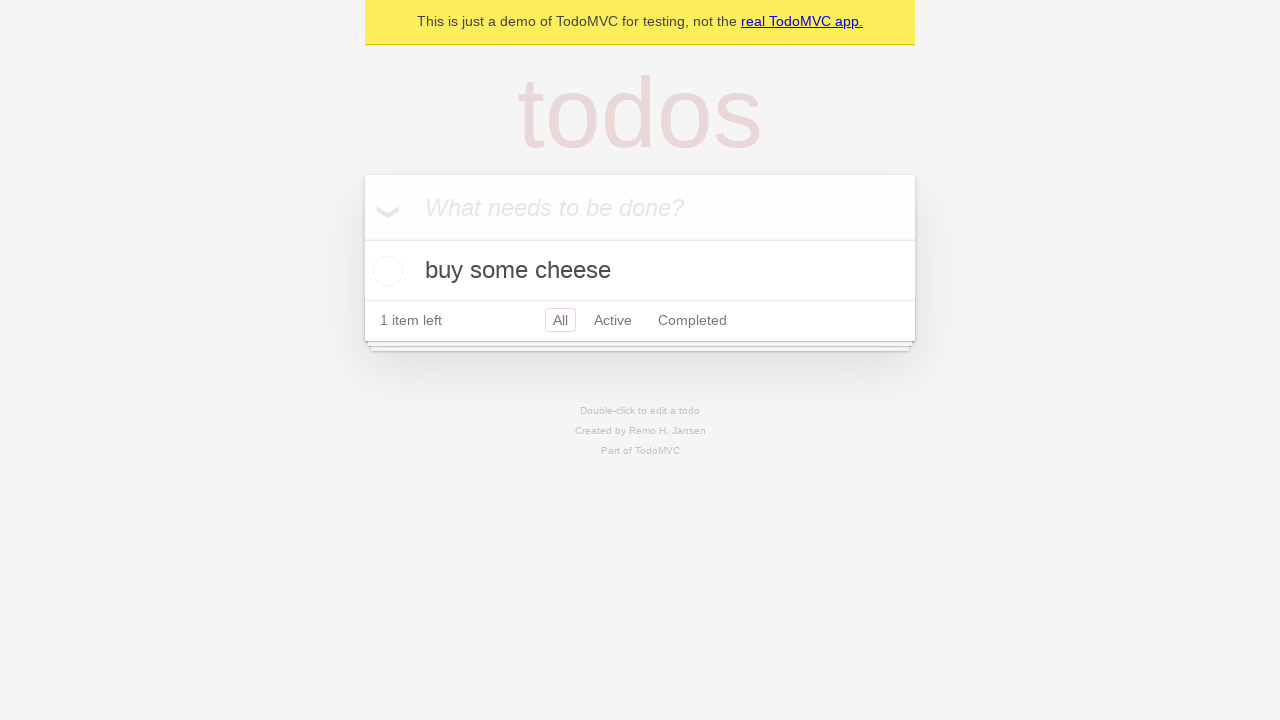

Todo counter element became visible
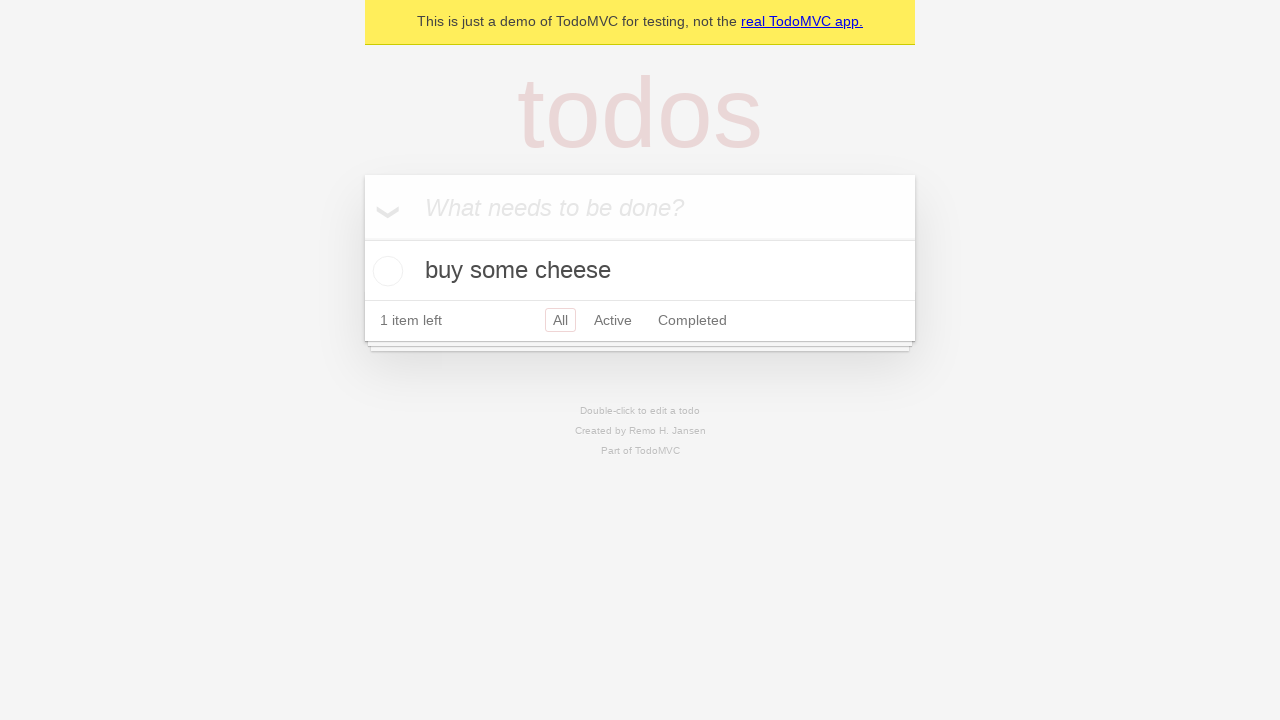

Filled todo input with 'feed the cat' on internal:attr=[placeholder="What needs to be done?"i]
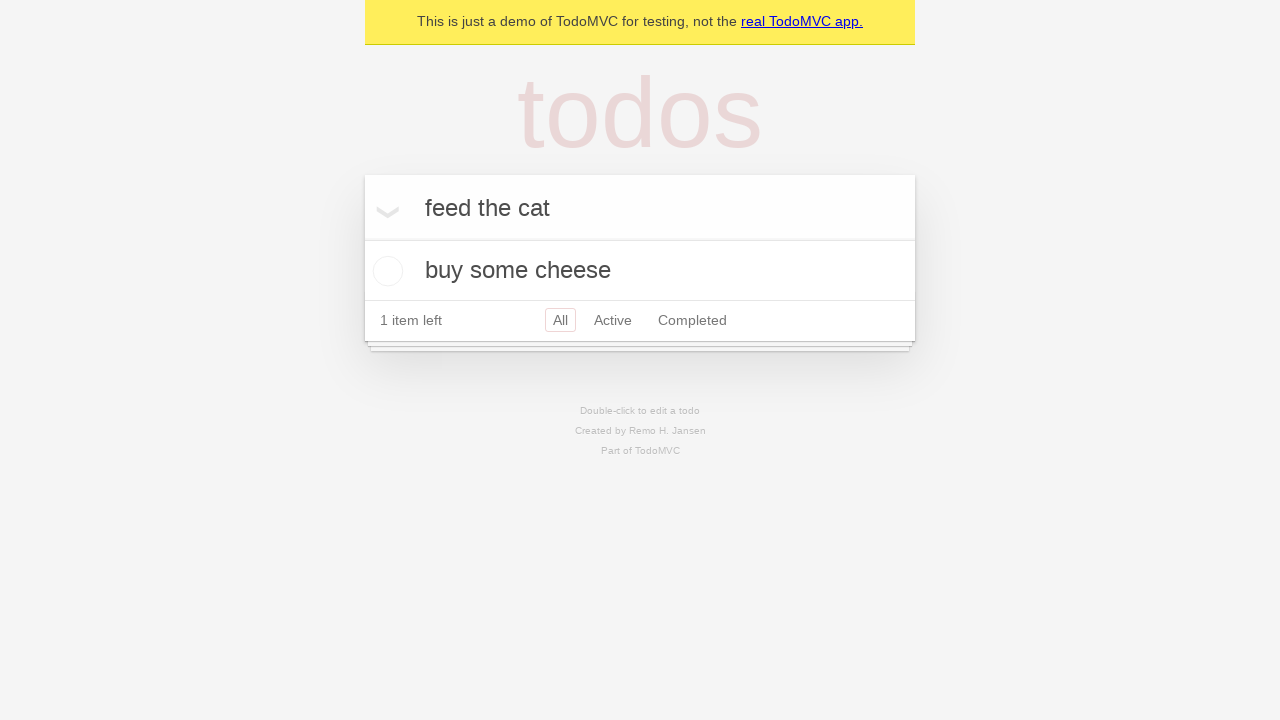

Pressed Enter to add second todo item on internal:attr=[placeholder="What needs to be done?"i]
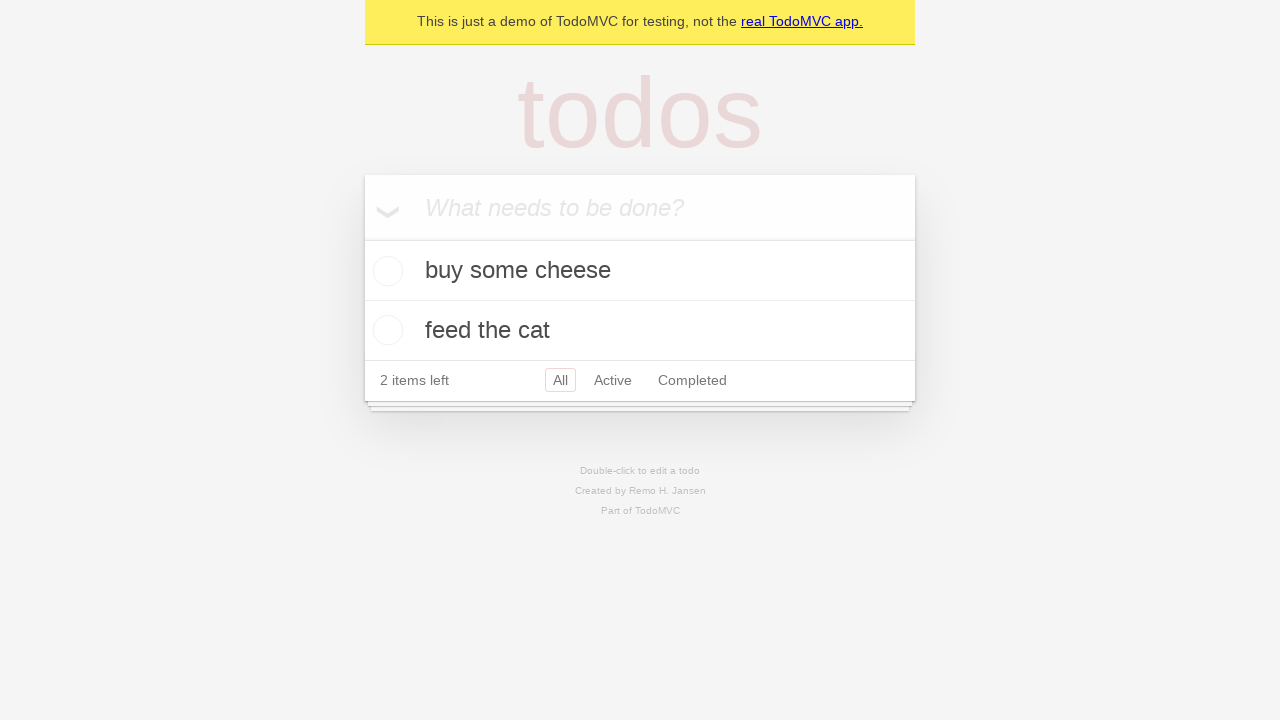

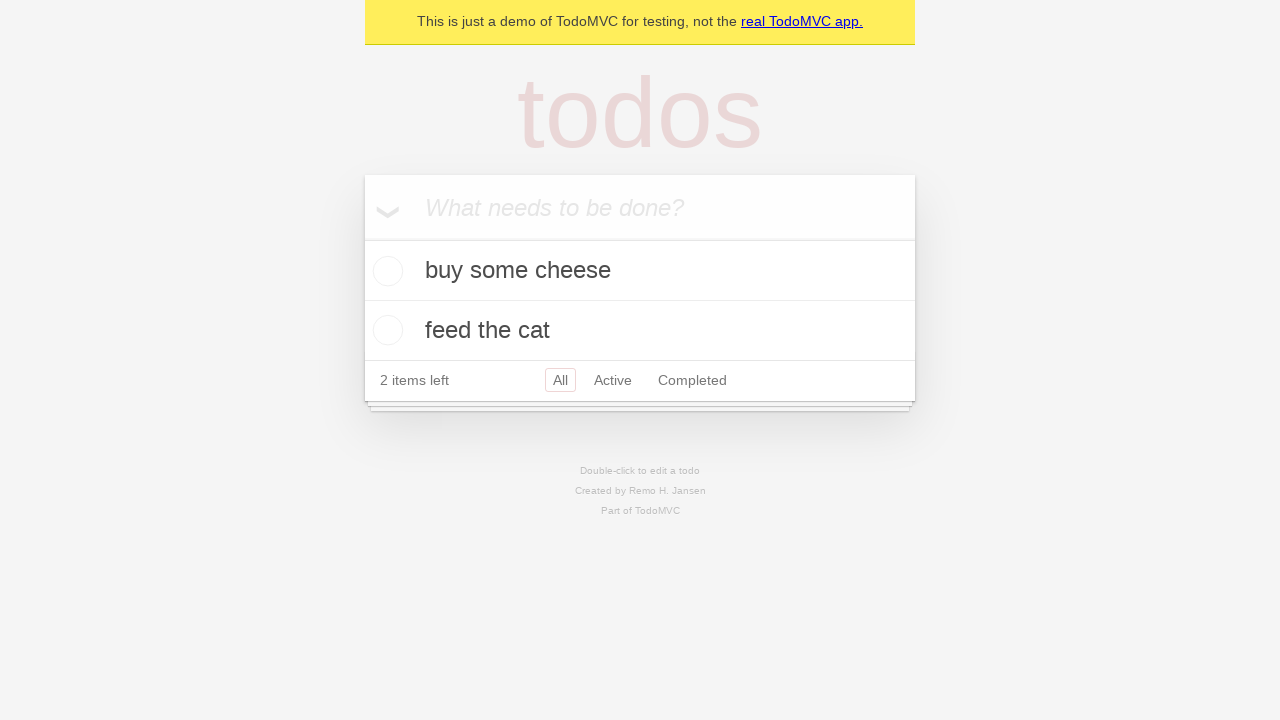